Verifies the email subscription feature on the home page by filling in an email address and confirming the success message.

Starting URL: https://automationexercise.com

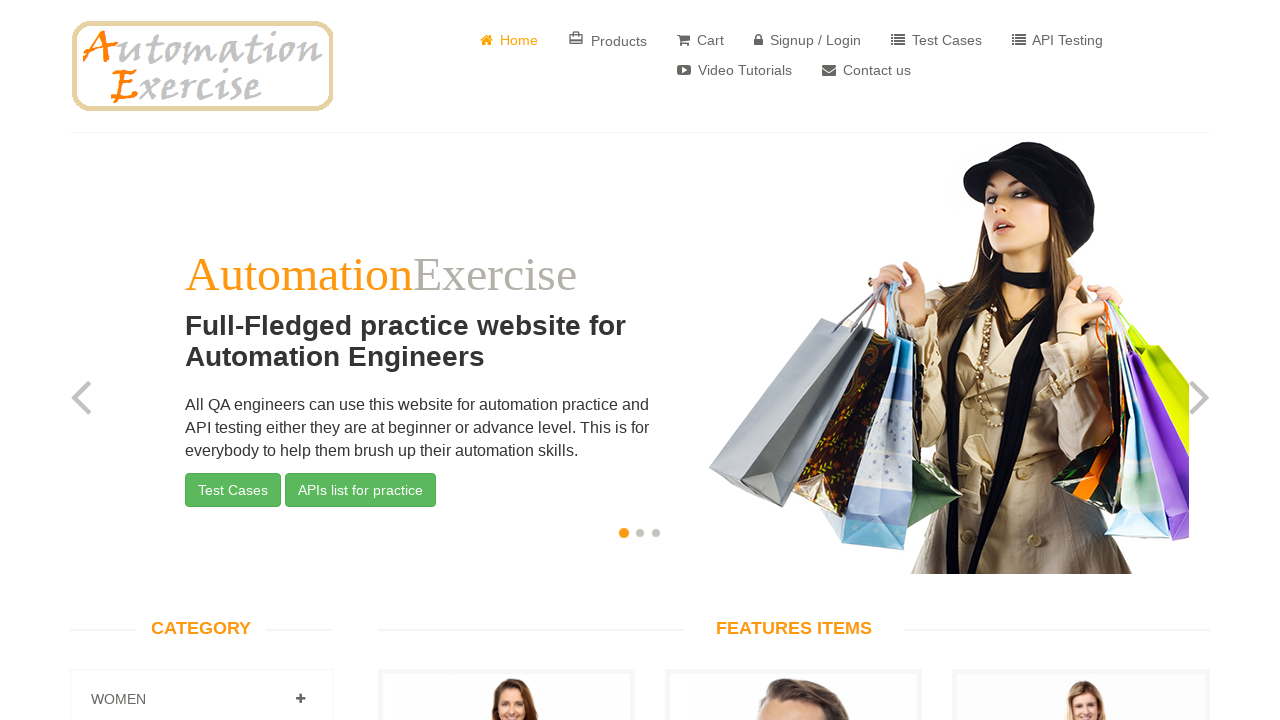

Subscription heading is visible on the home page
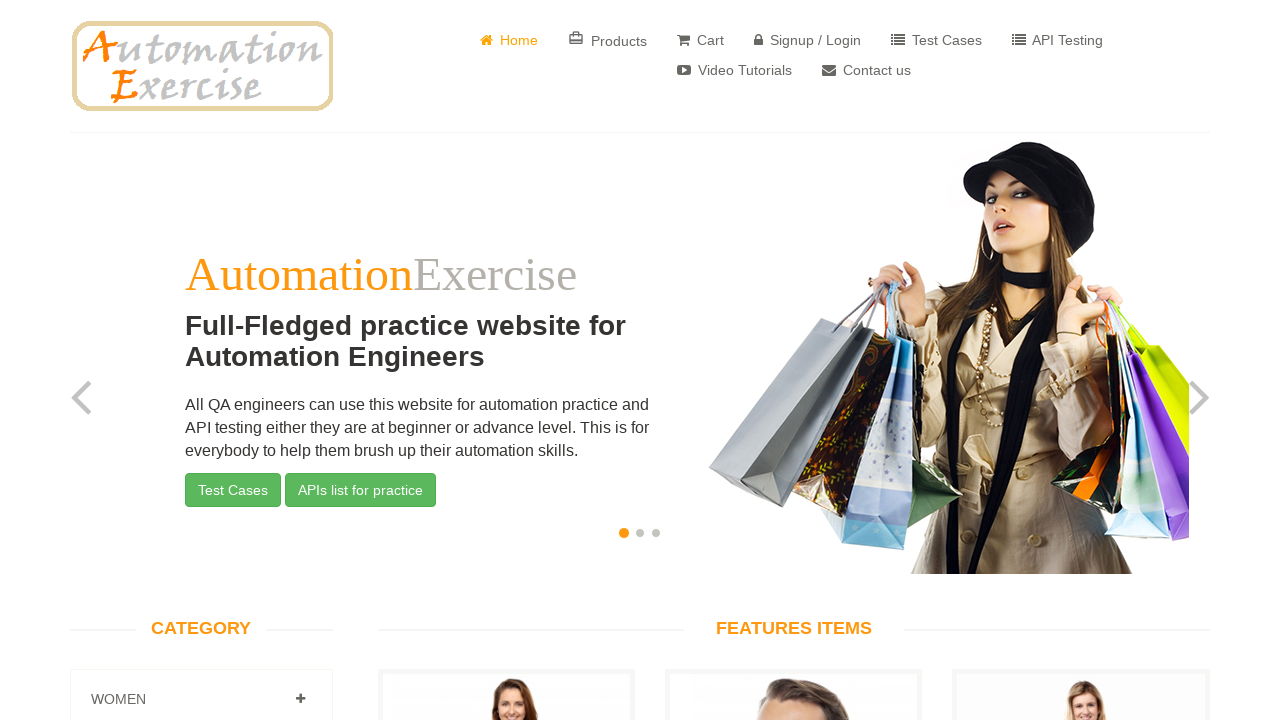

Filled email subscription field with 'subscriber_home@example.com' on input[placeholder='Your email address']
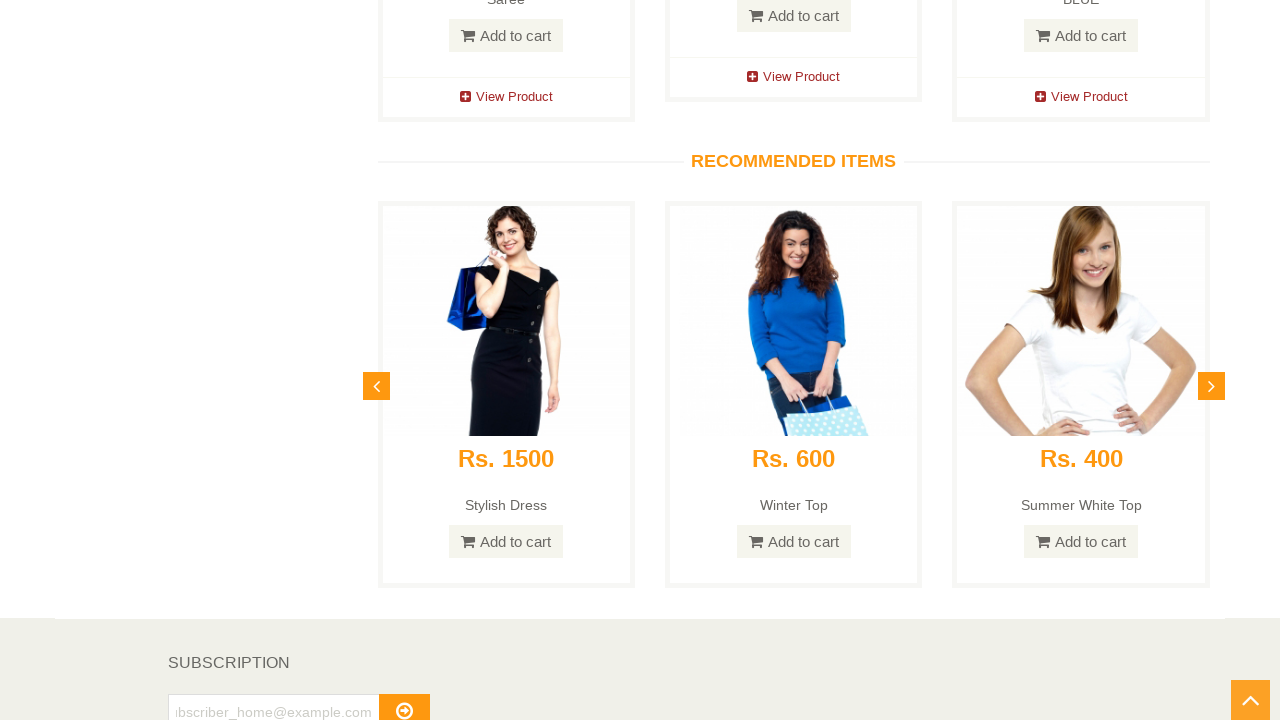

Clicked subscribe button at (404, 702) on button#subscribe
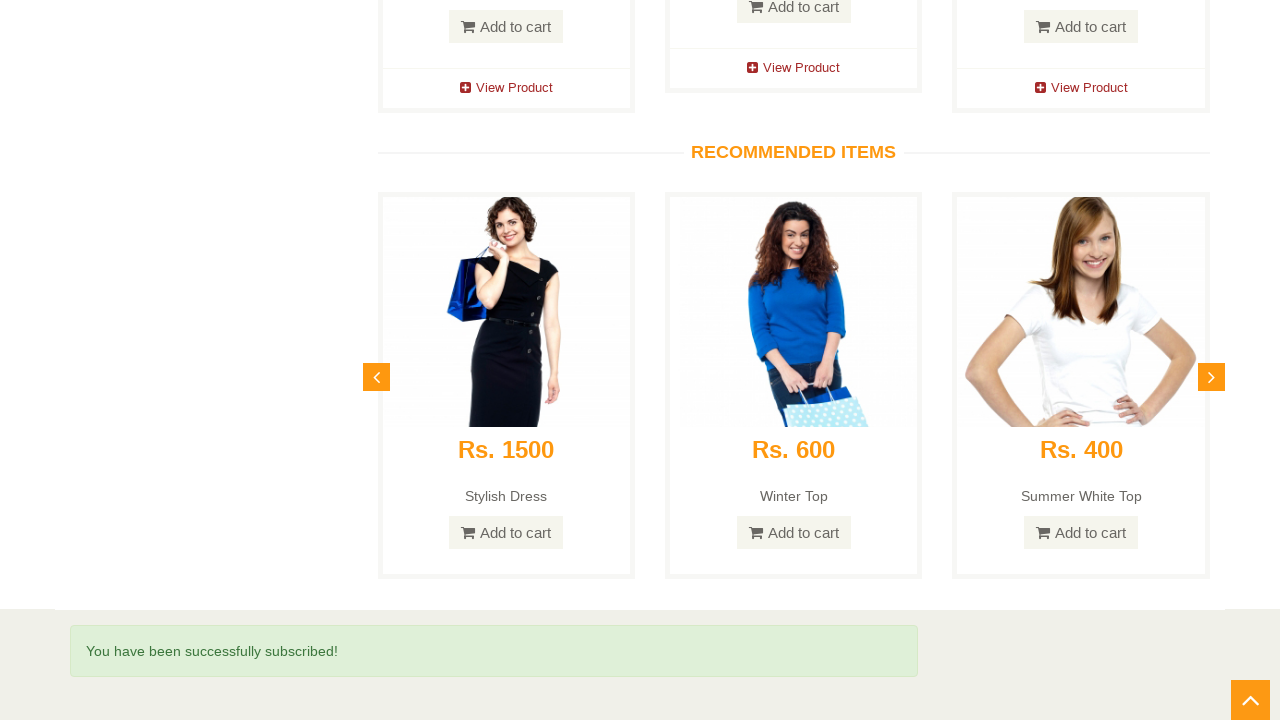

Success message 'You have been successfully subscribed!' is displayed
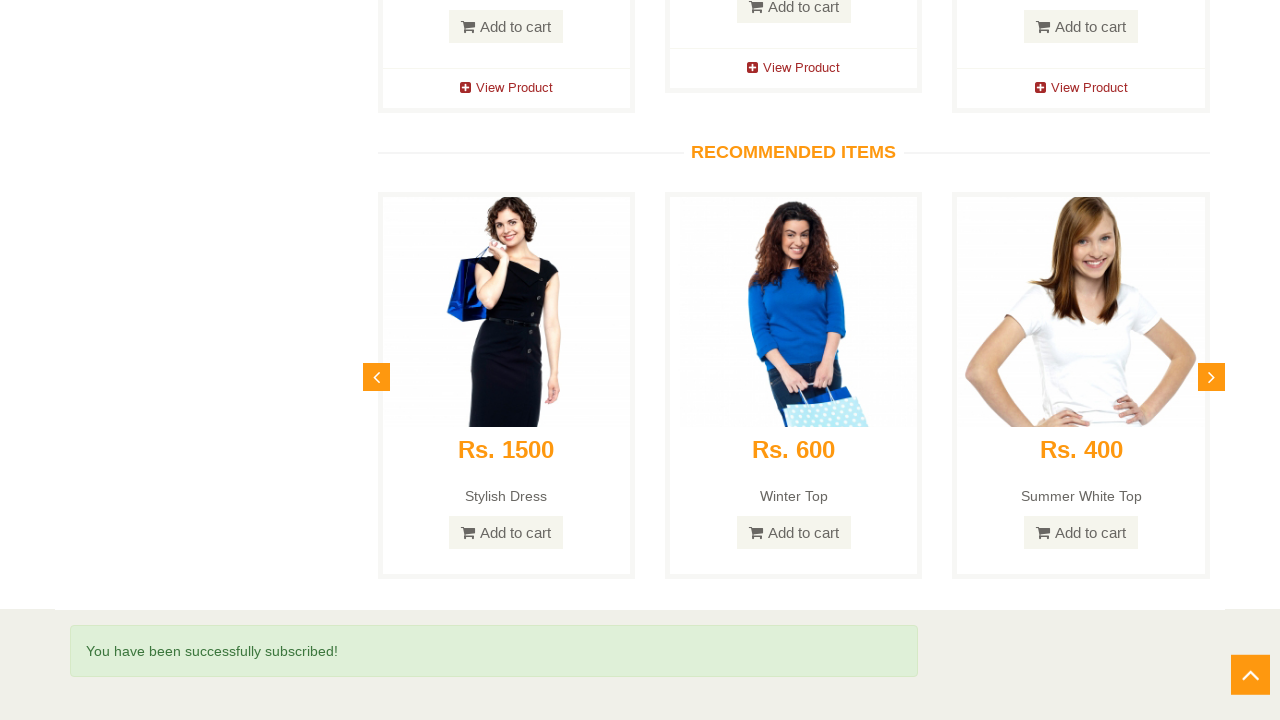

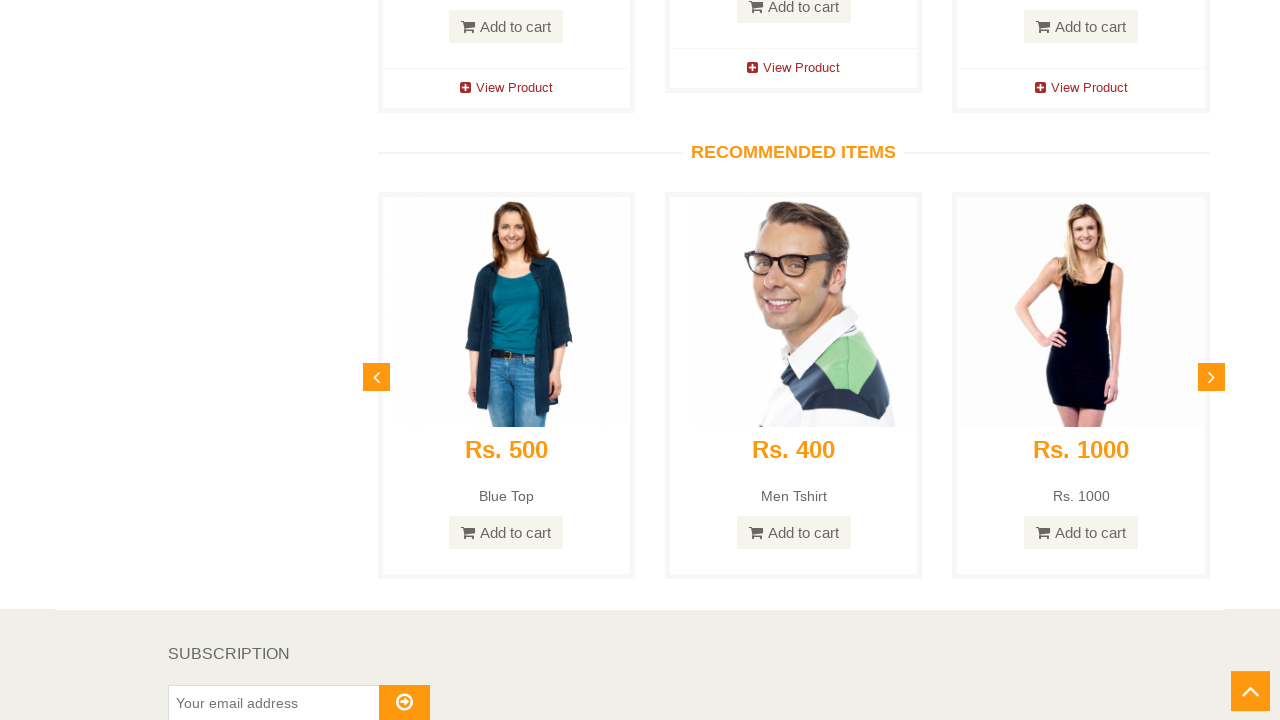